Simple test that navigates to GitHub's homepage and verifies the page loads correctly by checking for the page title

Starting URL: https://github.com

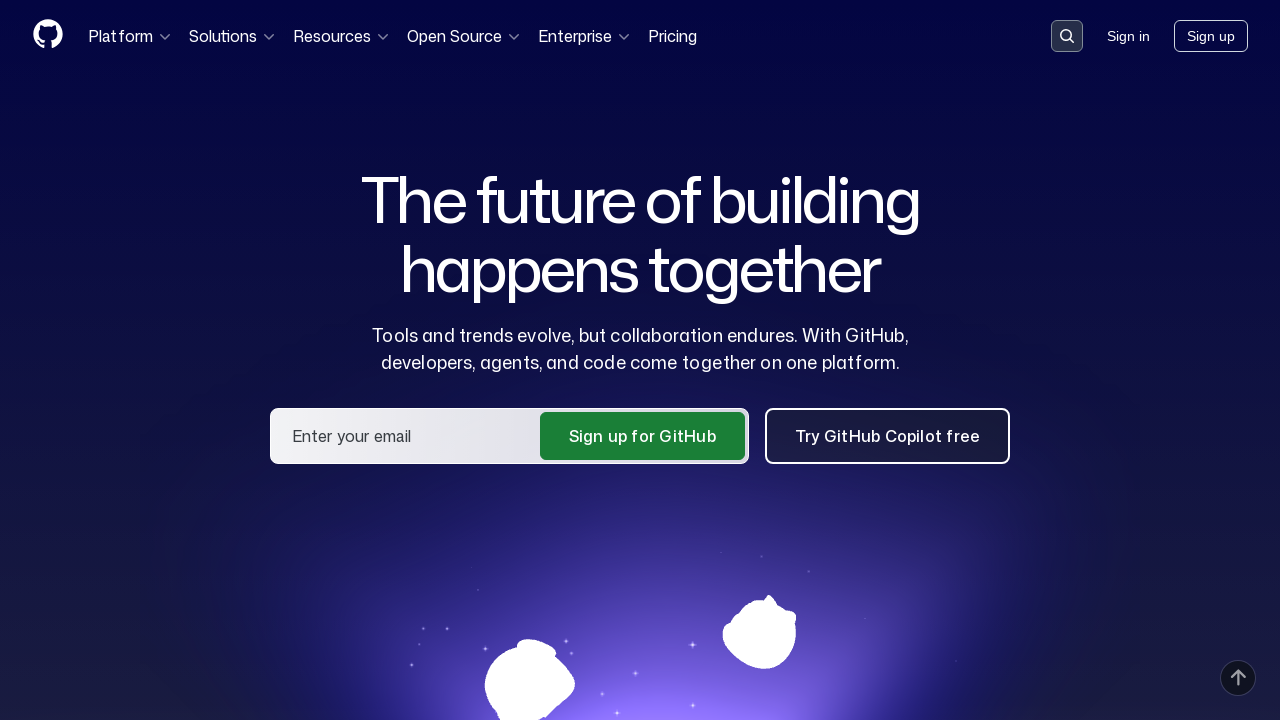

Navigated to GitHub homepage
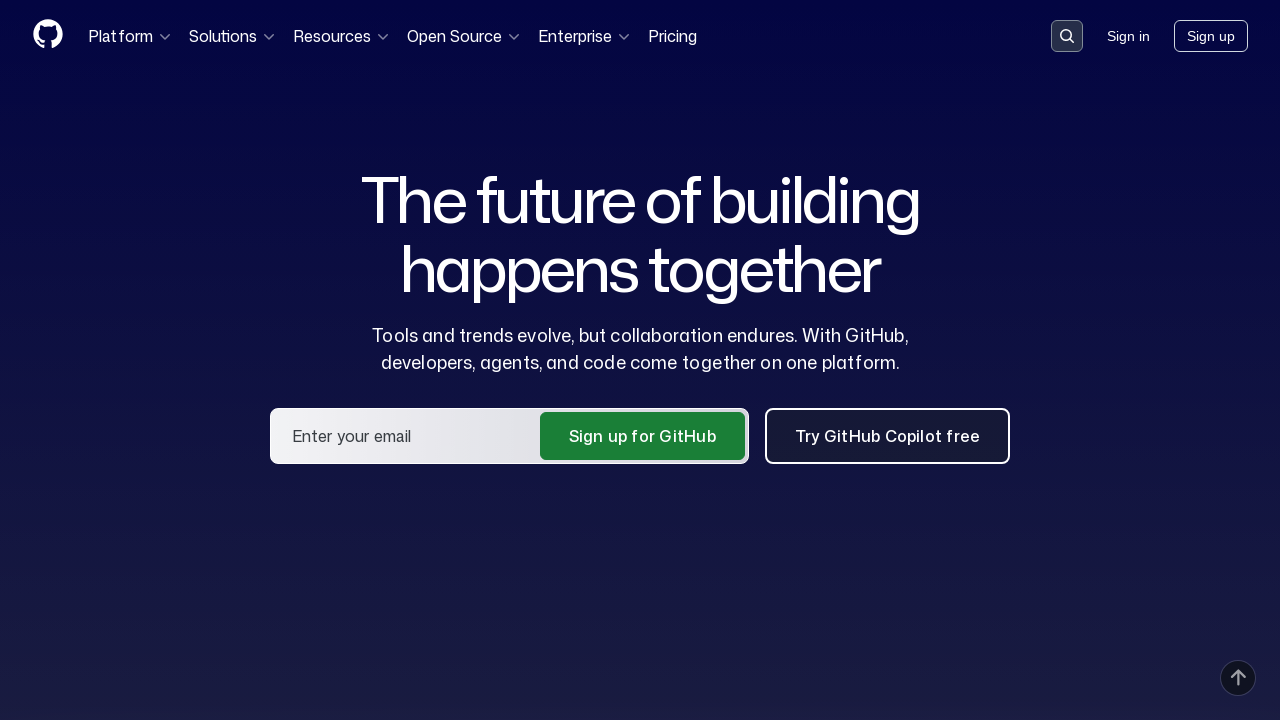

Page DOM content fully loaded
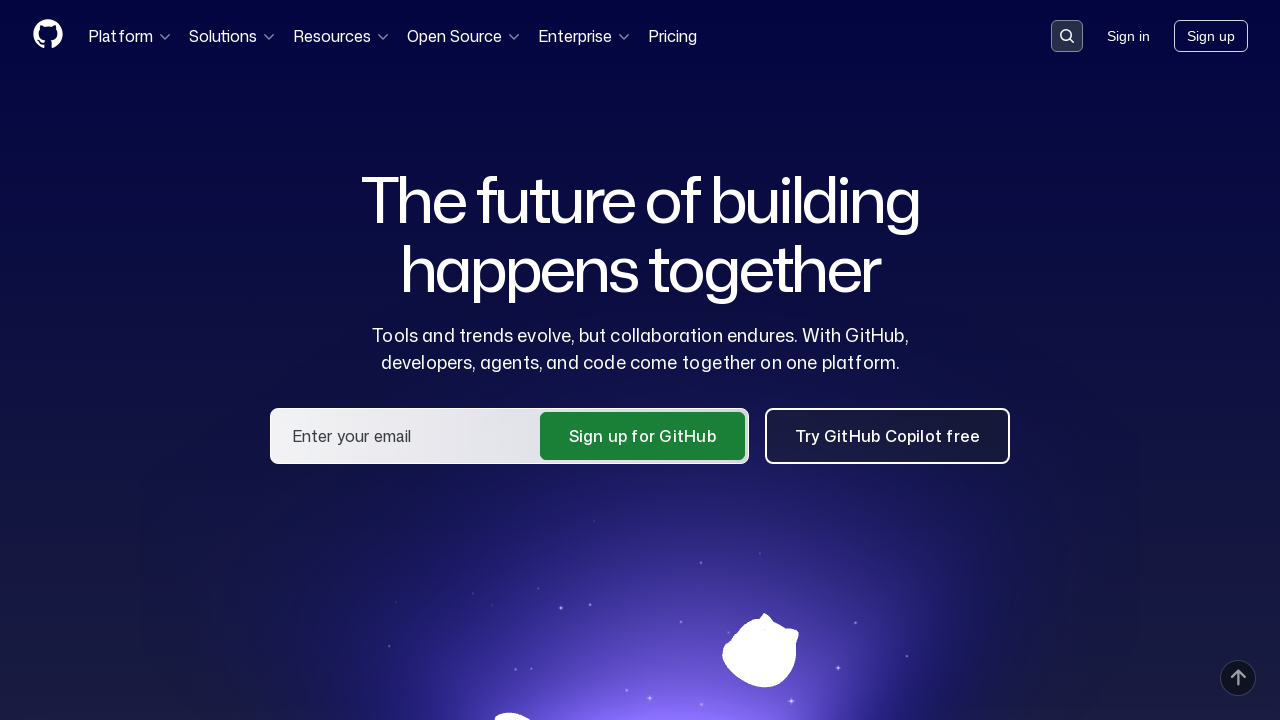

Verified page title contains 'GitHub'
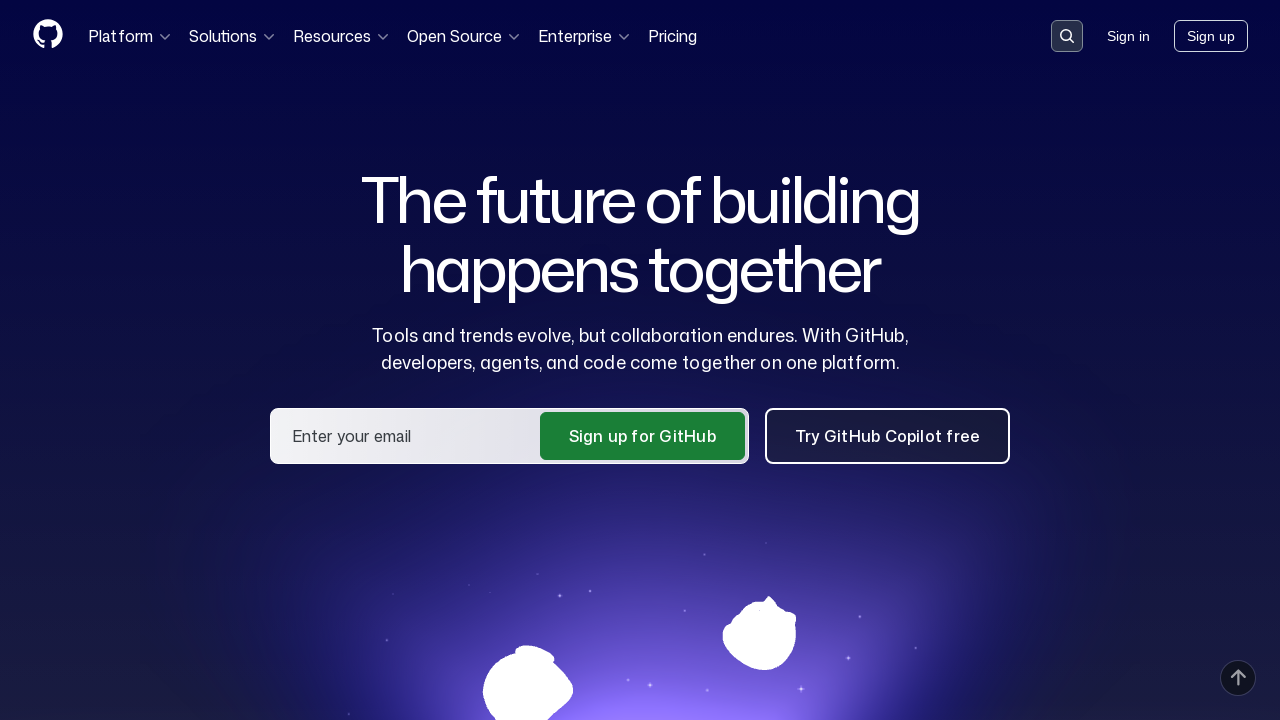

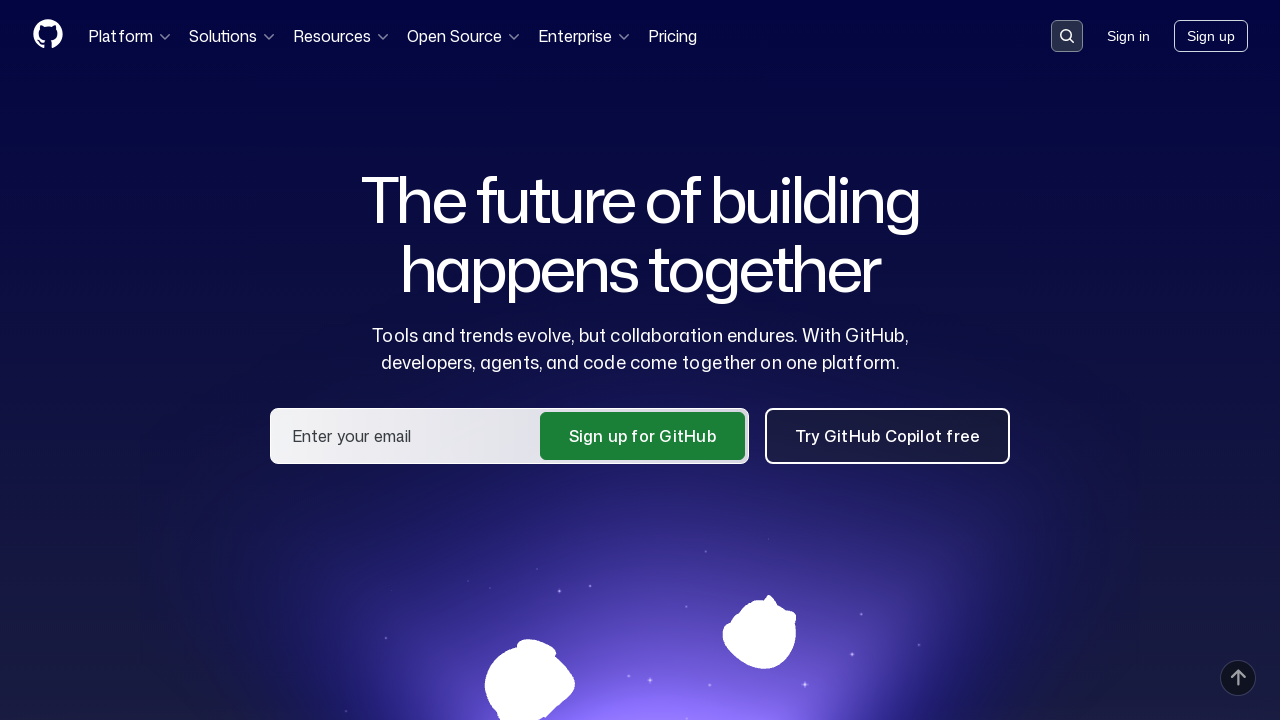